Tests working with multiple browser windows using a more robust approach - stores the initial window handle, clicks to open new window, iterates through handles to find the new one, and verifies page titles on both windows.

Starting URL: https://the-internet.herokuapp.com/windows

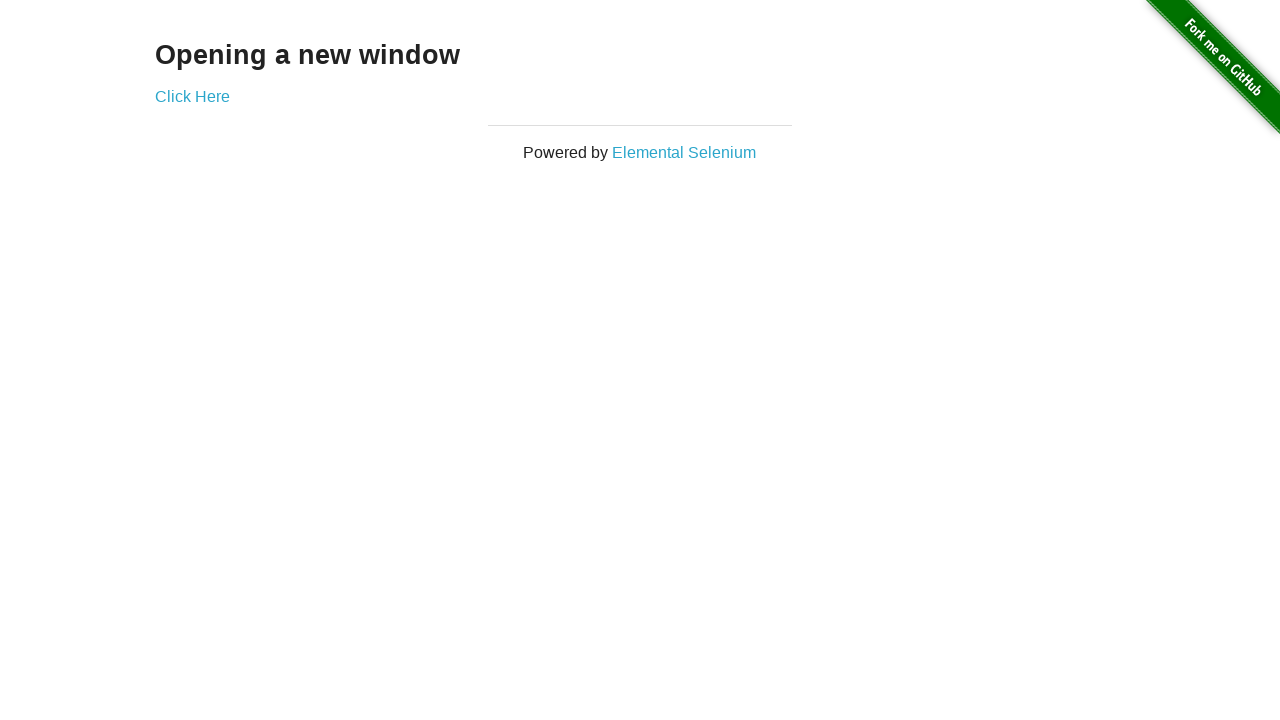

Stored reference to the initial page
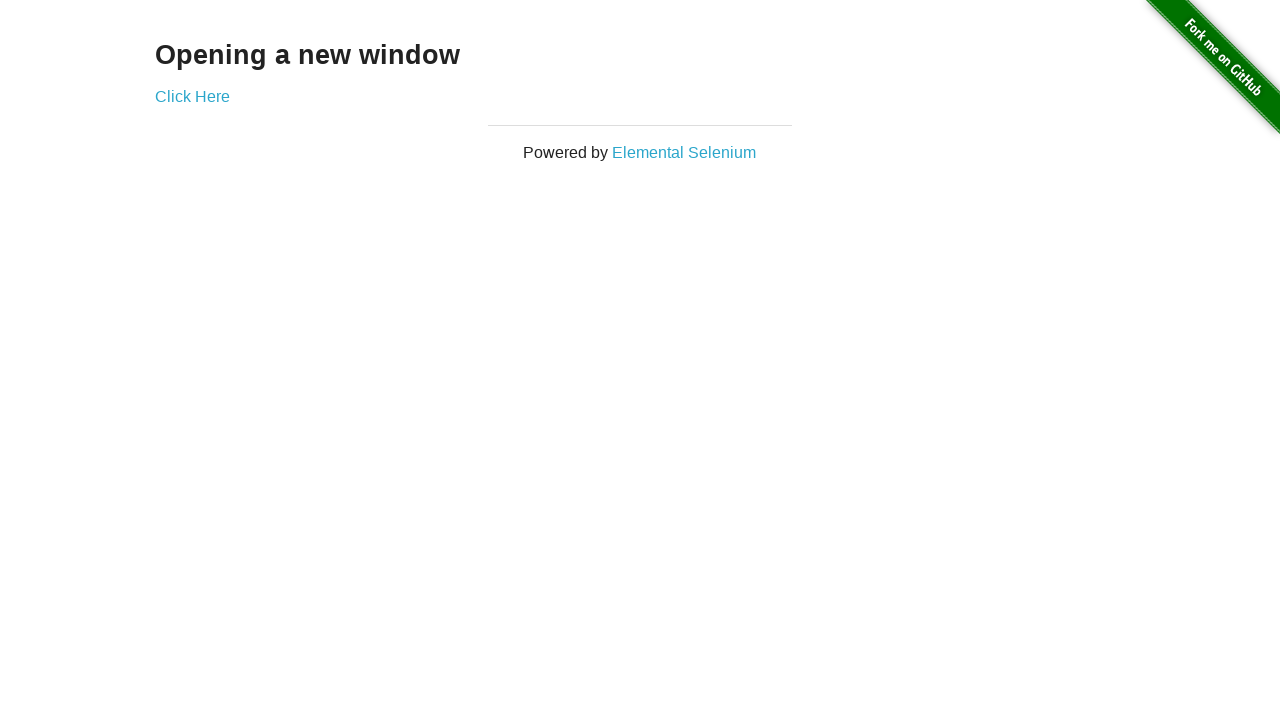

Clicked link to open new window at (192, 96) on .example a
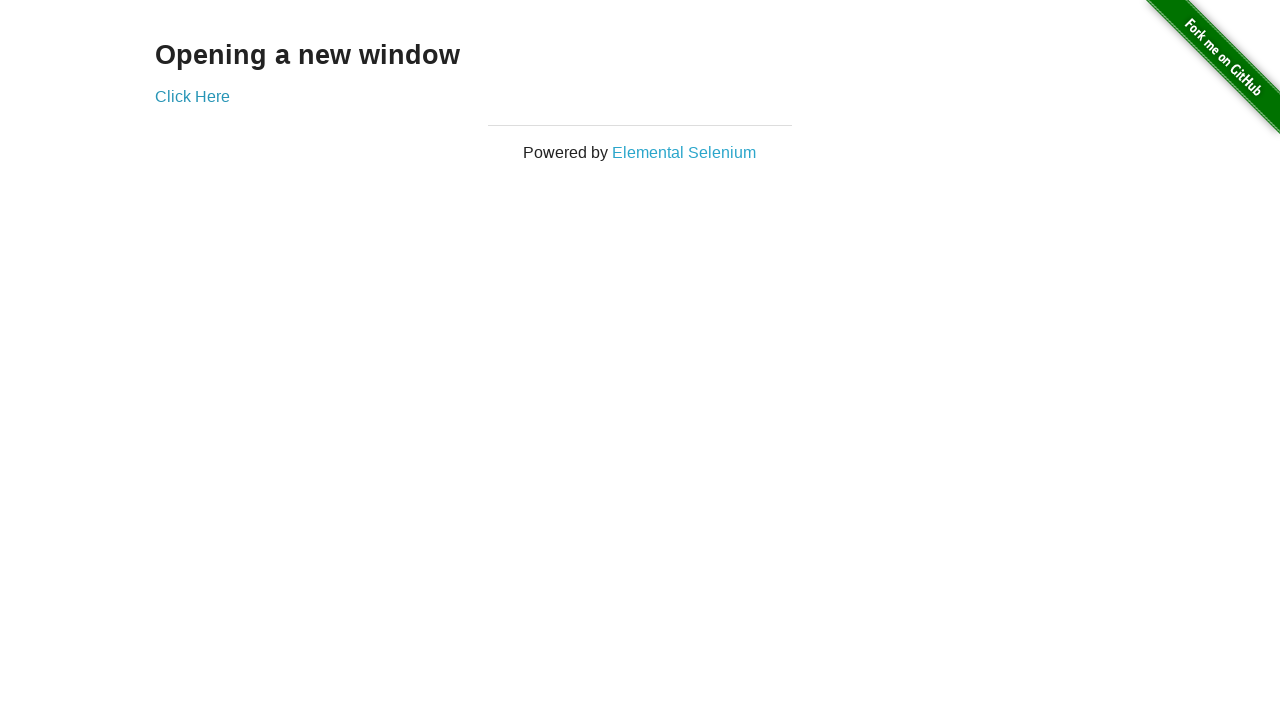

Captured new page object from context
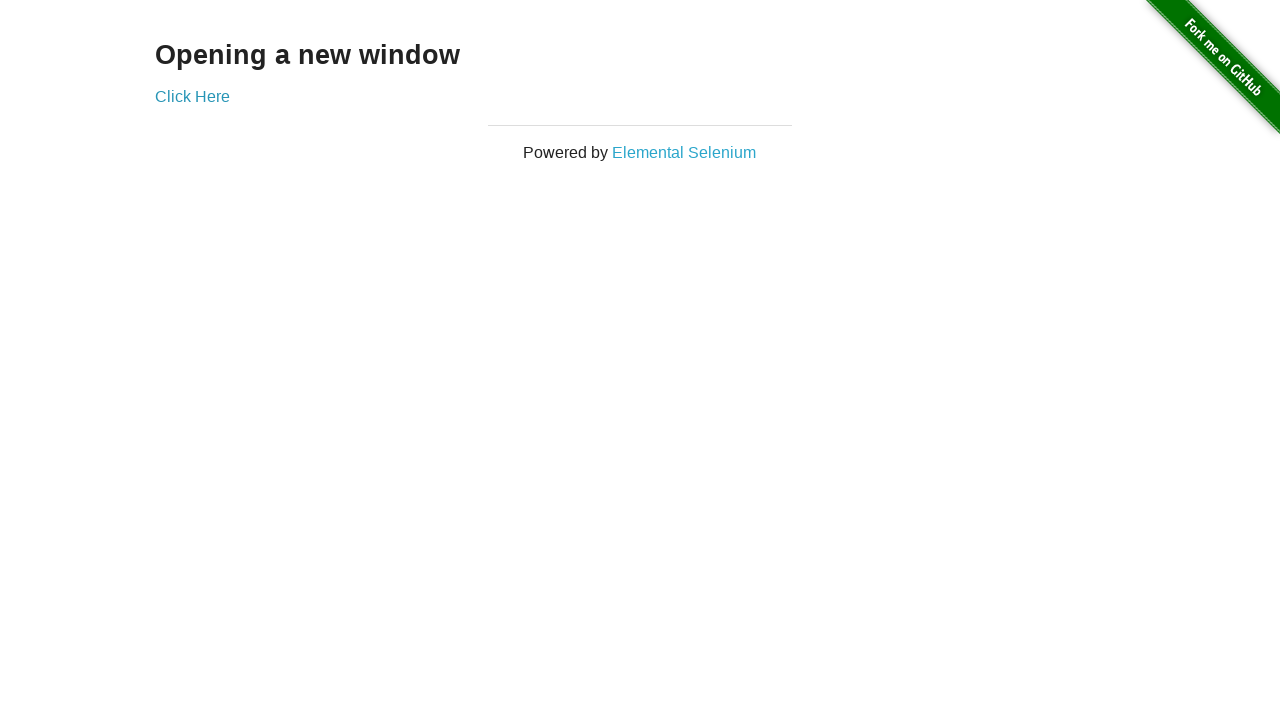

New page finished loading
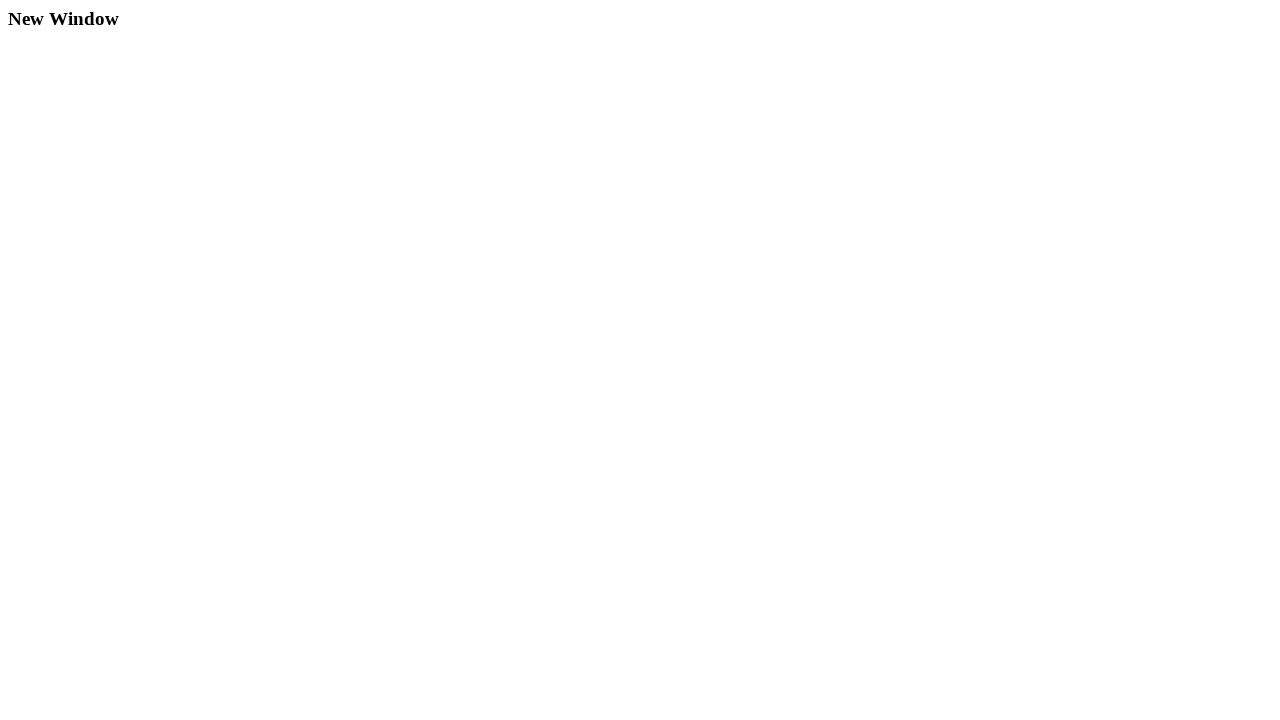

Verified first window title is 'The Internet'
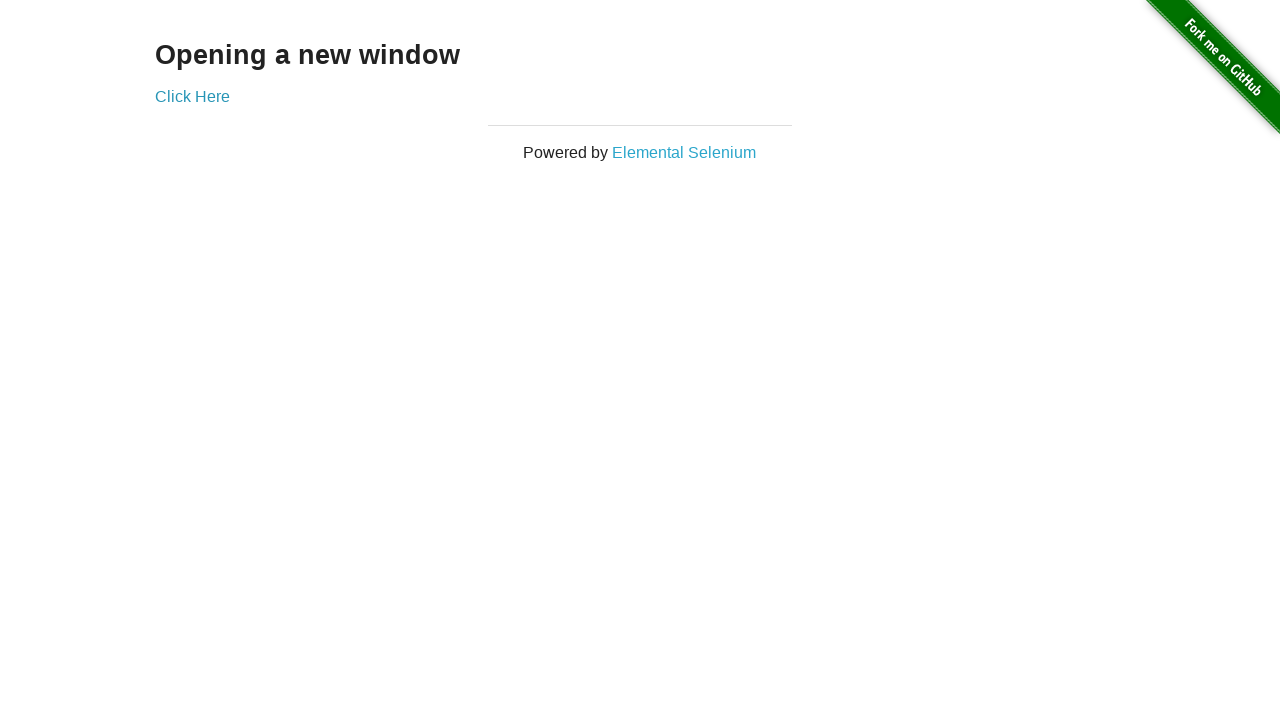

Waited for new page title to populate
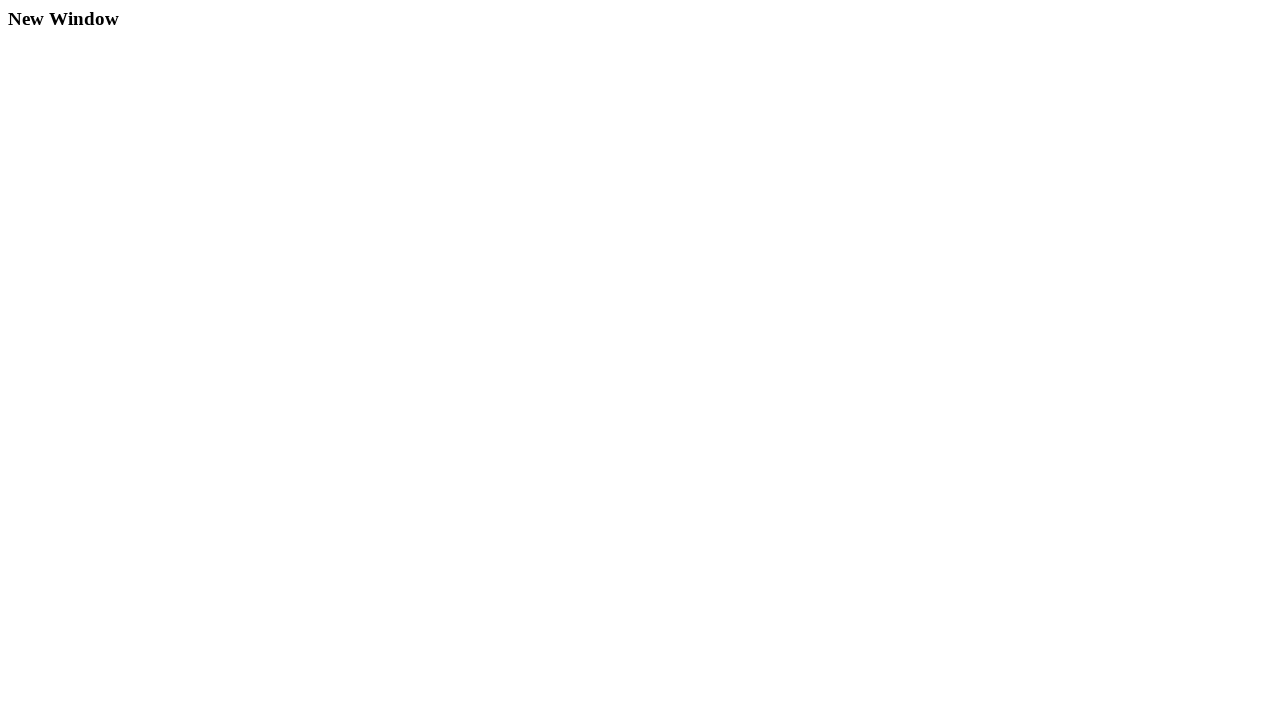

Verified new window title is 'New Window'
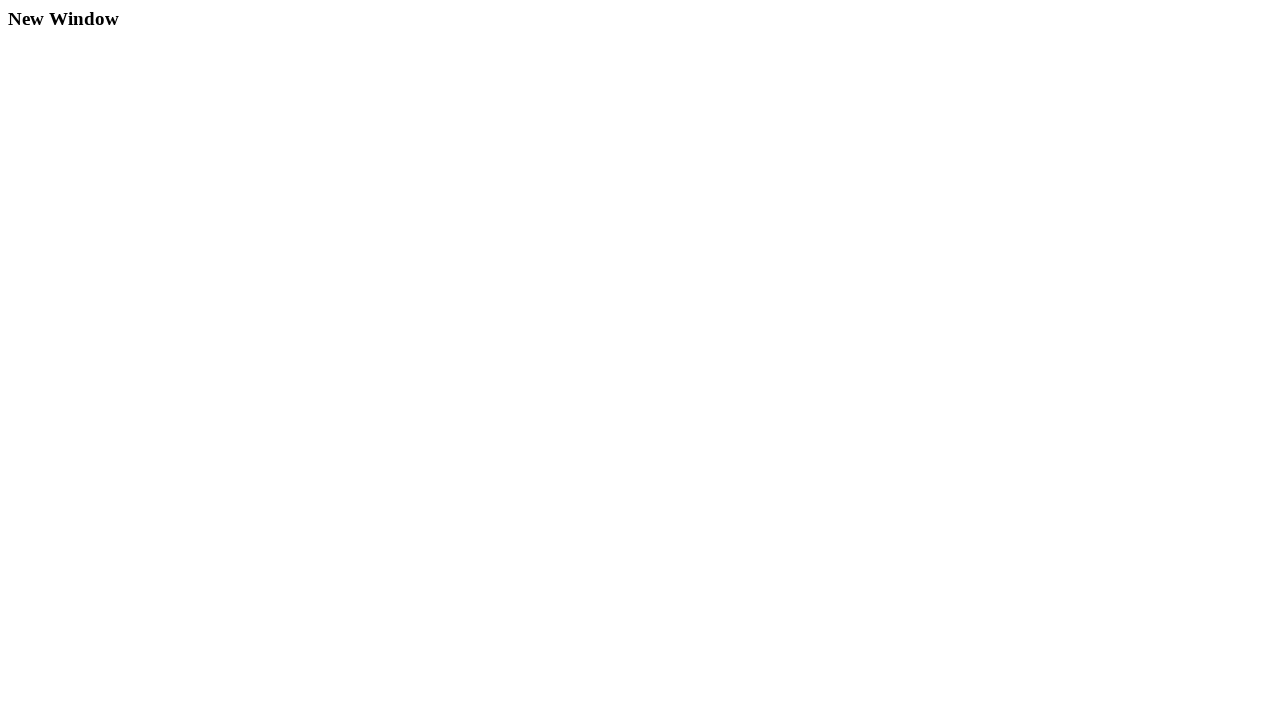

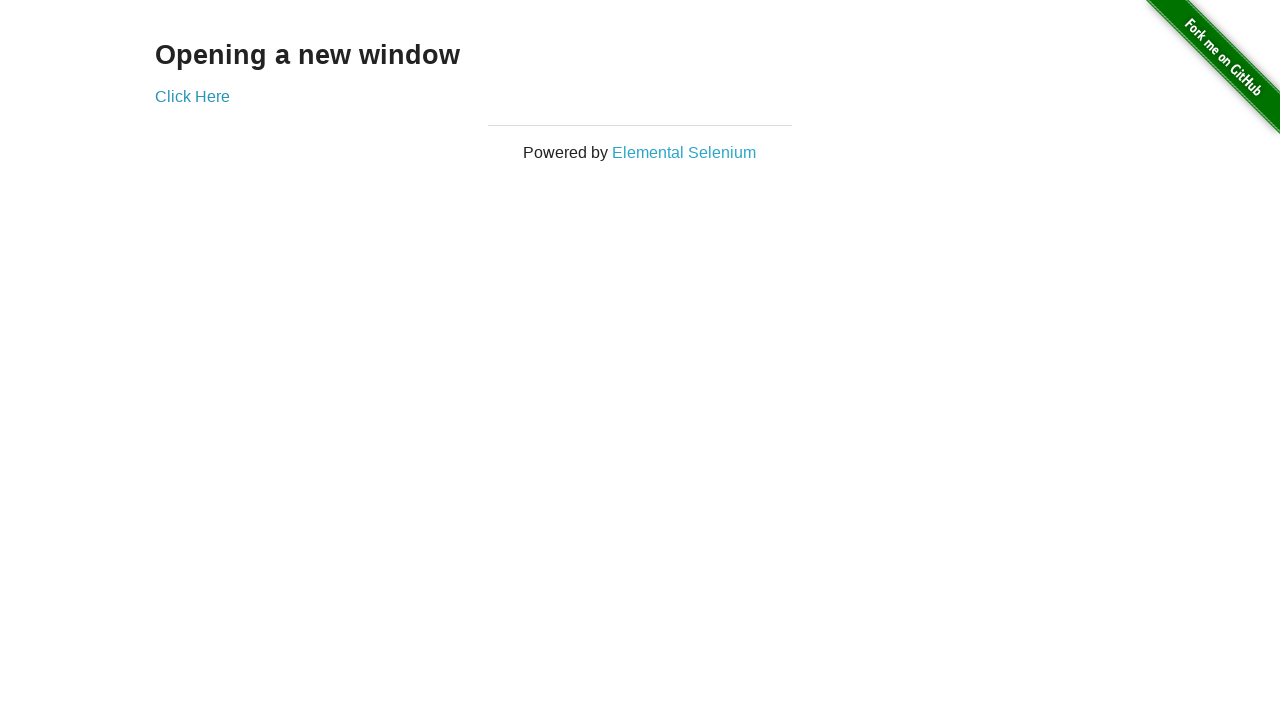